Tests enabling a text field and entering text into it

Starting URL: http://the-internet.herokuapp.com/dynamic_controls

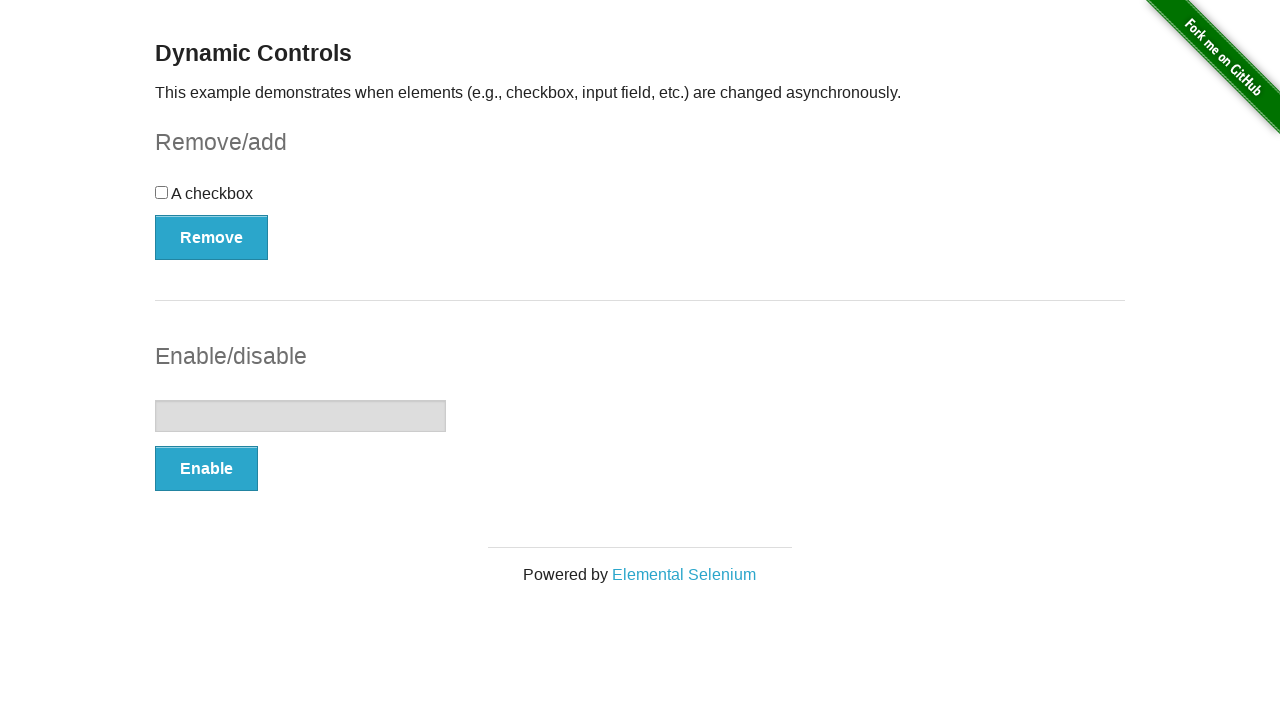

Clicked Enable button to enable the text field at (206, 469) on xpath=//button[.='Enable']
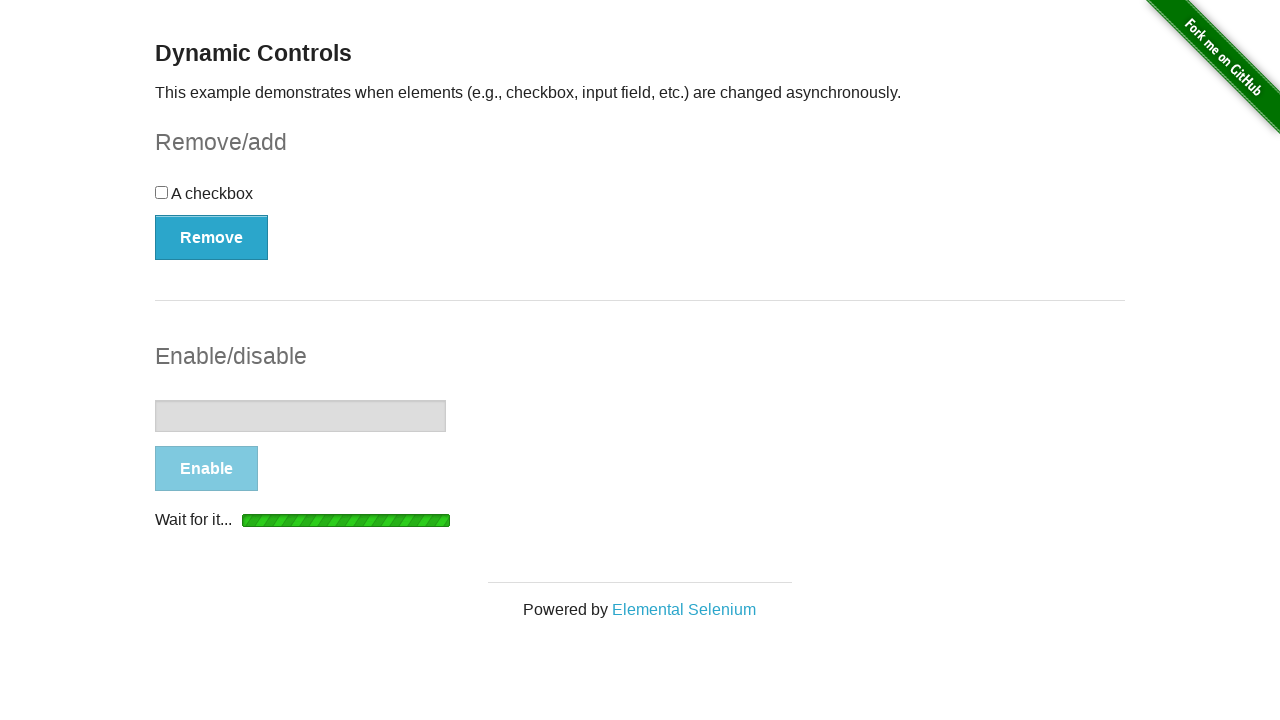

Success message appeared confirming text field is enabled
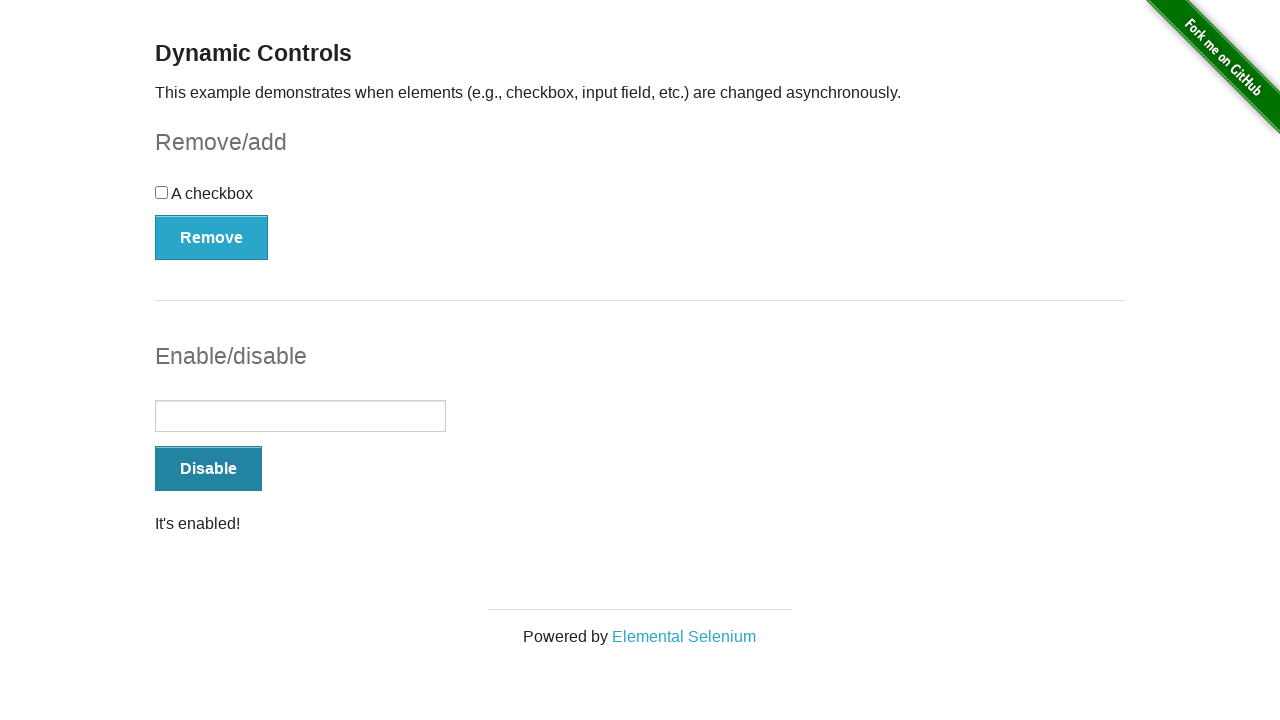

Entered 'Gatotkoco' into the enabled text field on input[type='text']
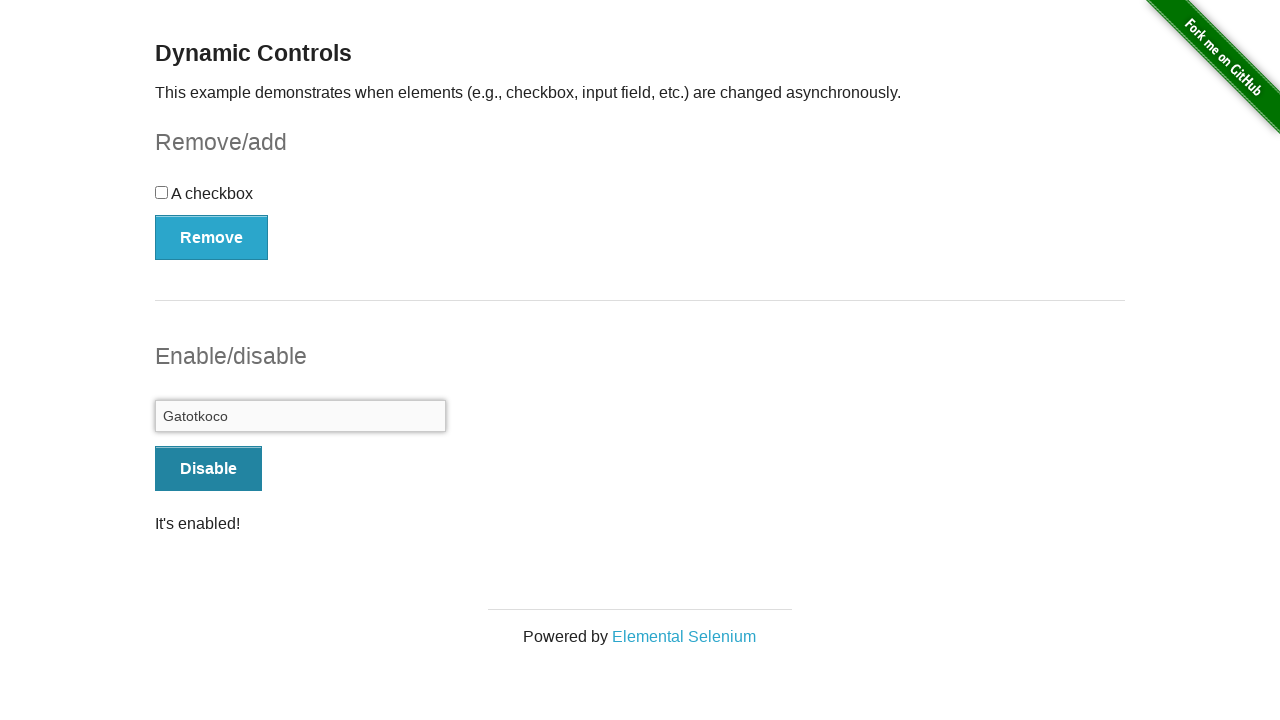

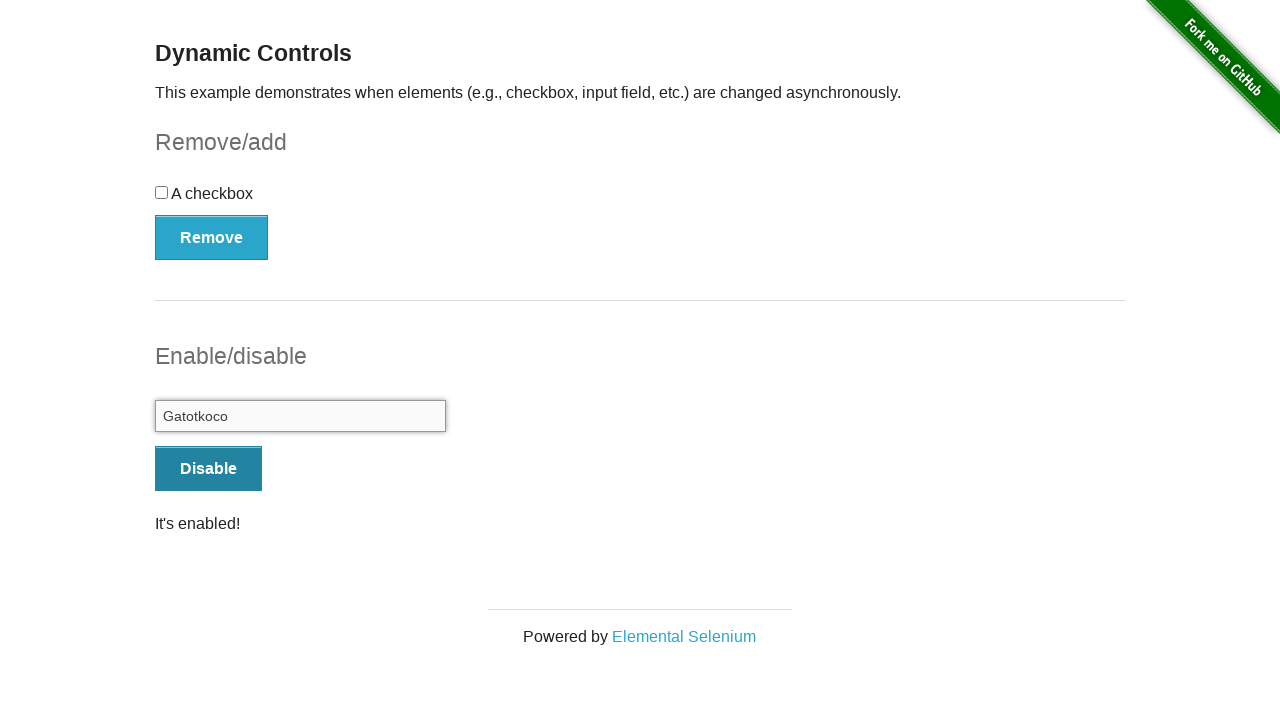